Tests JavaScript alert handling functionality by accepting, dismissing, and sending text to prompt dialogs on W3Schools try-it page

Starting URL: https://www.w3schools.com/js/tryit.asp?filename=tryjs_prompt

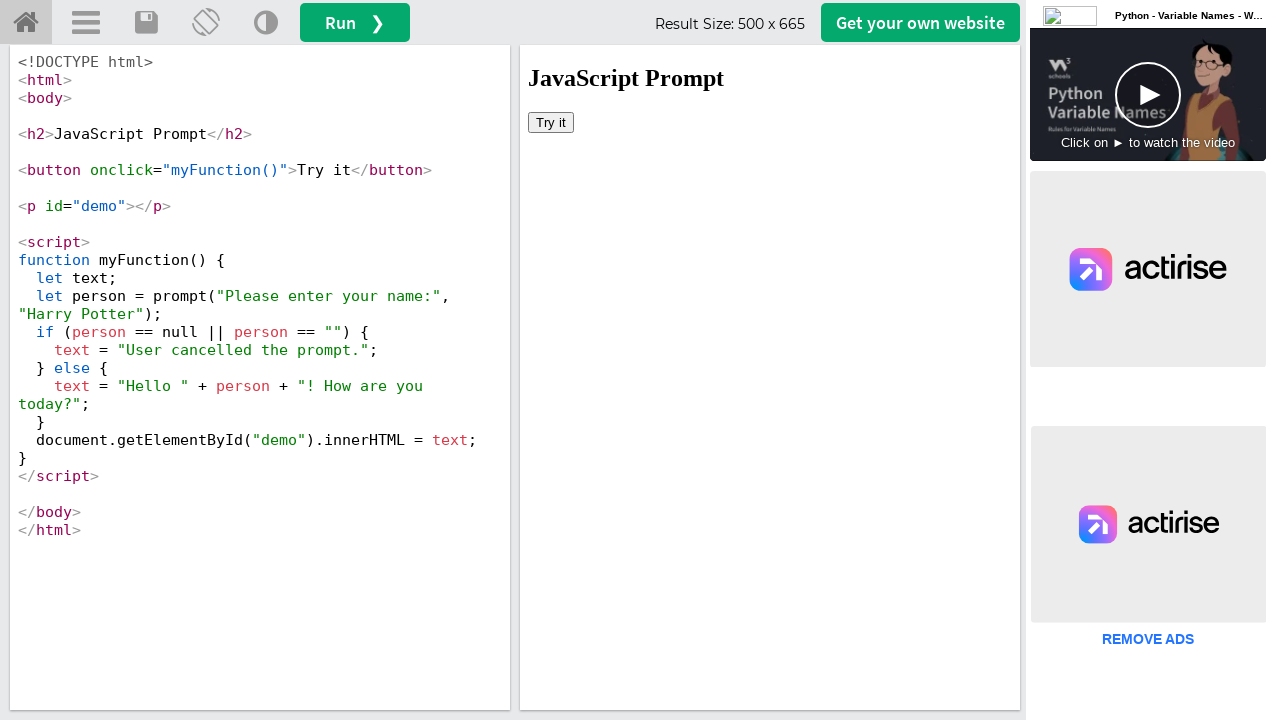

Located iframe containing the demo
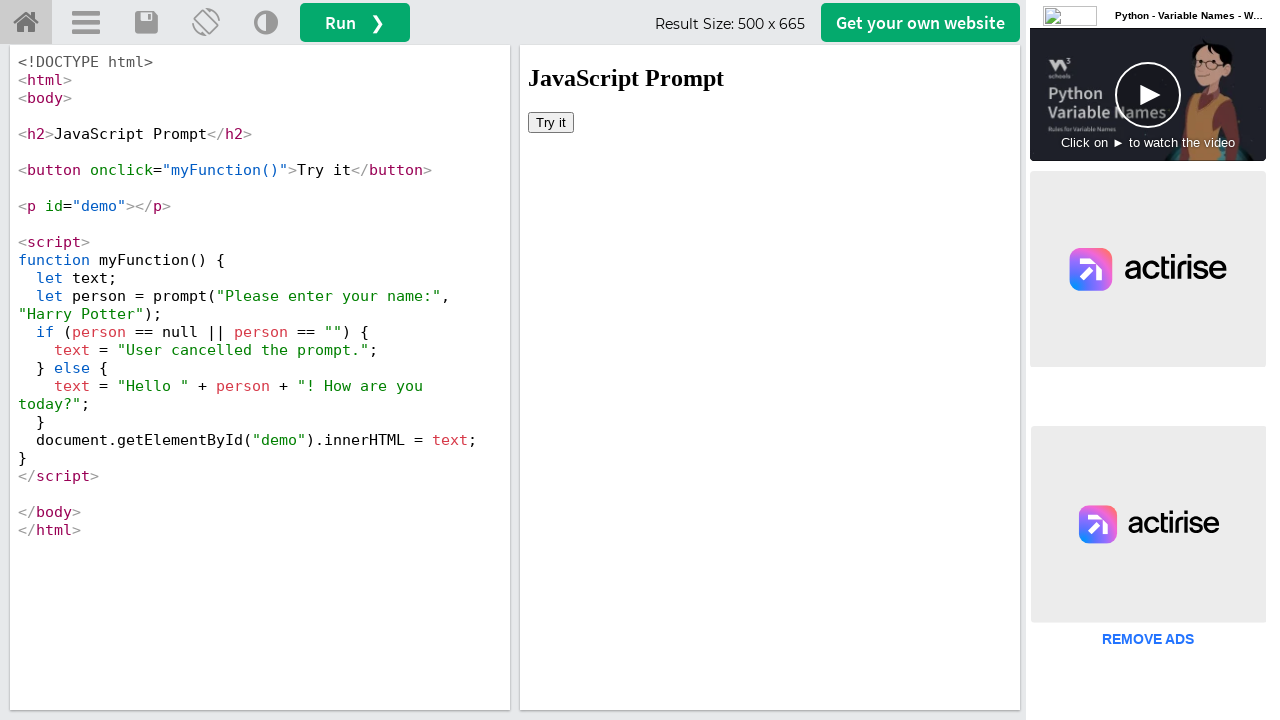

Clicked 'Try it' button to trigger alert dialog at (551, 122) on iframe[name='iframeResult'] >> internal:control=enter-frame >> xpath=//button[no
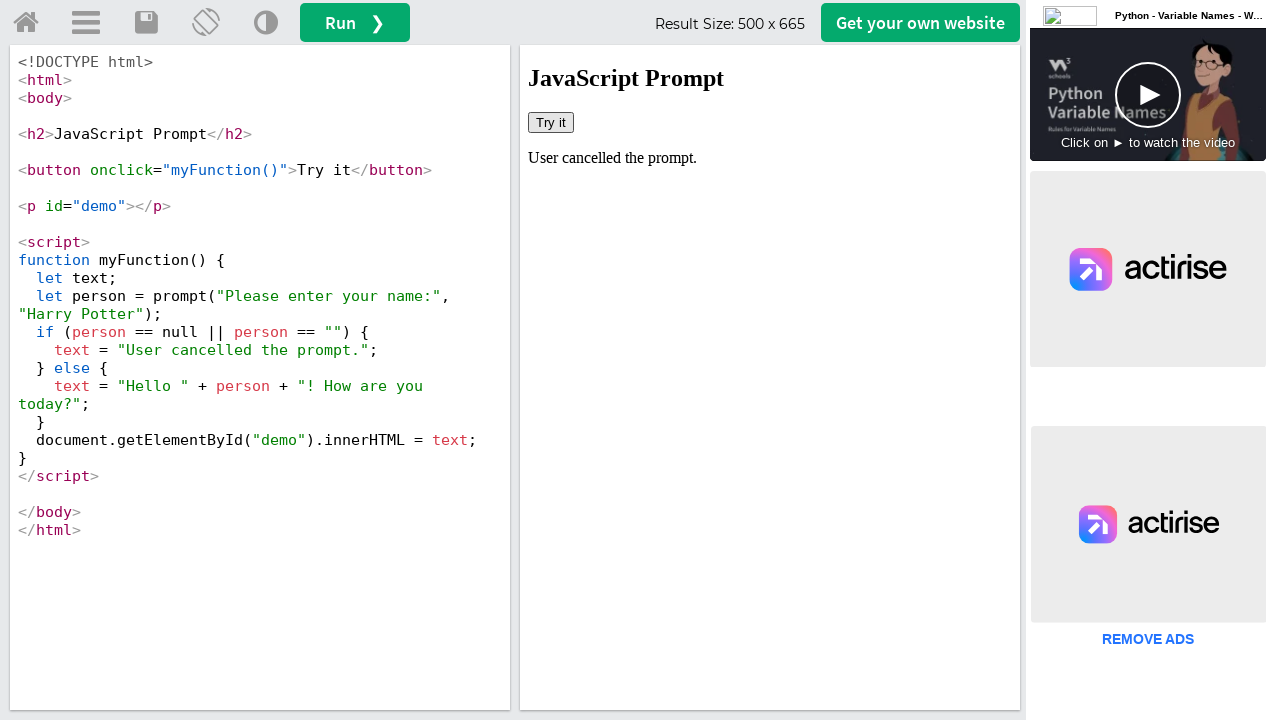

Accepted alert dialog by clicking OK
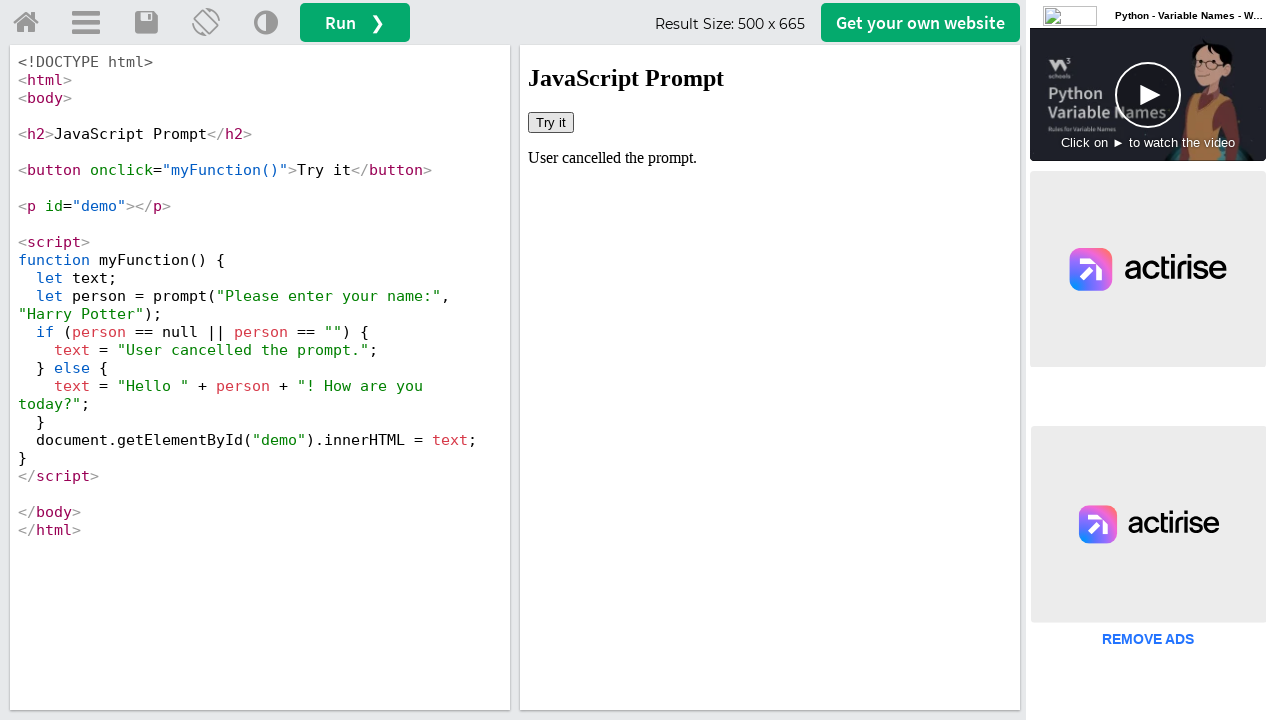

Clicked 'Try it' button to trigger second alert dialog at (551, 122) on iframe[name='iframeResult'] >> internal:control=enter-frame >> xpath=//button[no
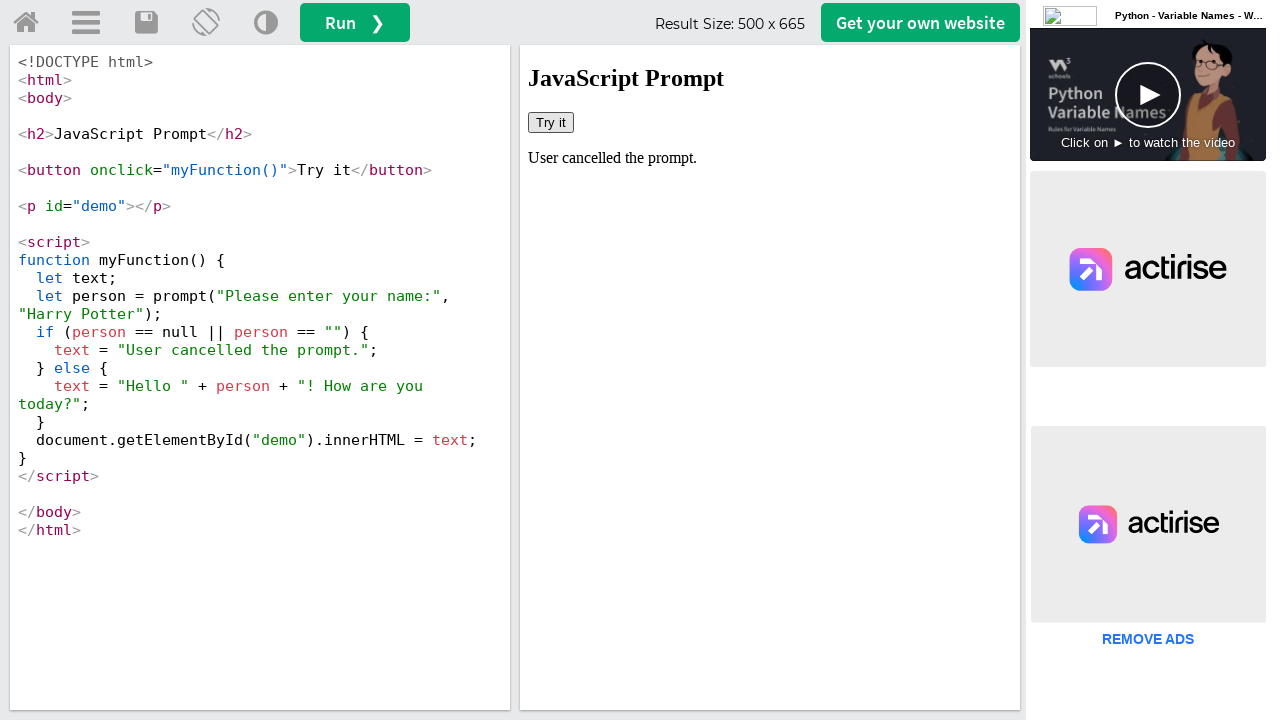

Dismissed alert dialog by clicking Cancel
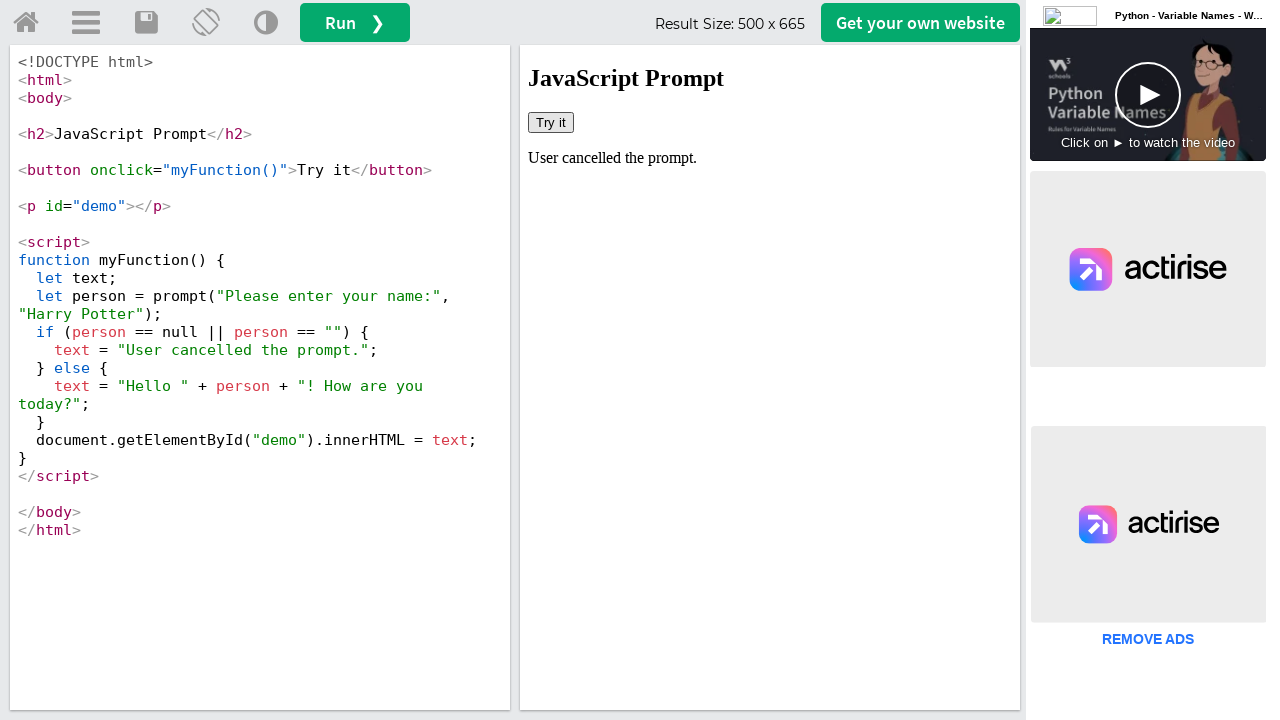

Clicked 'Try it' button to trigger prompt dialog at (551, 122) on iframe[name='iframeResult'] >> internal:control=enter-frame >> xpath=//button[no
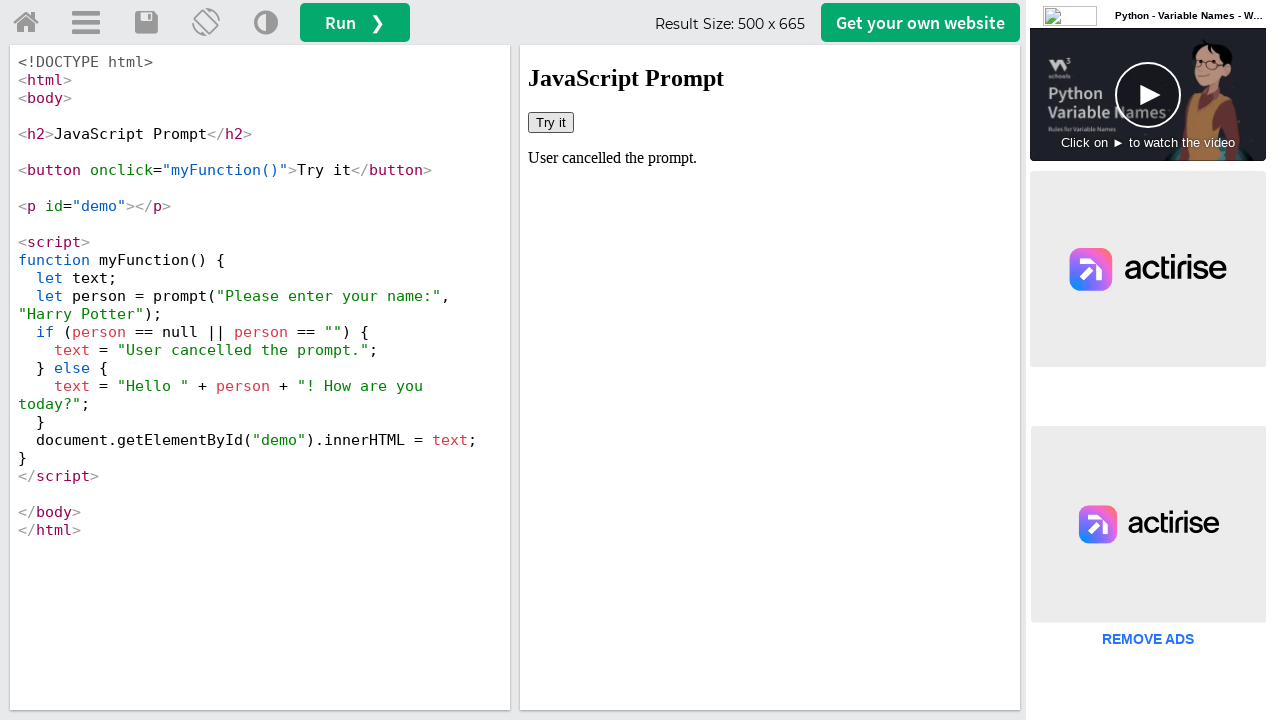

Sent text 'Atul' to prompt dialog and accepted
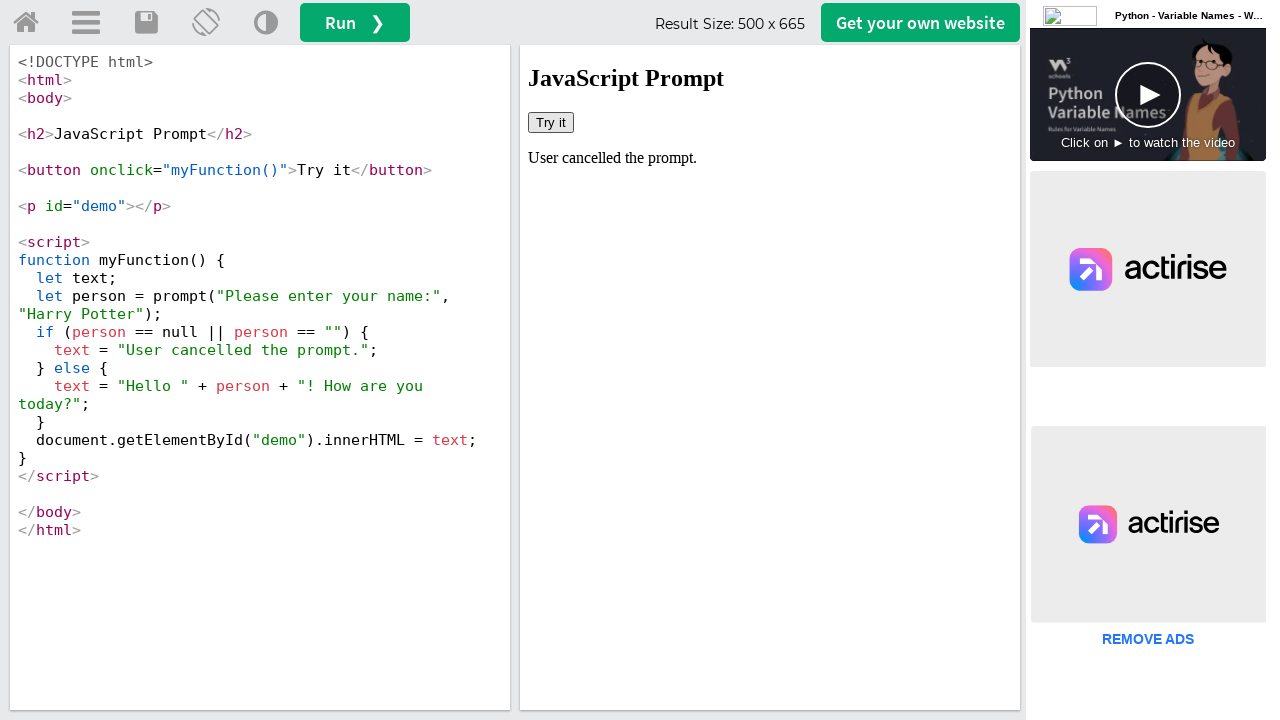

Clicked 'Try it' button to trigger dialog for message inspection at (551, 122) on iframe[name='iframeResult'] >> internal:control=enter-frame >> xpath=//button[no
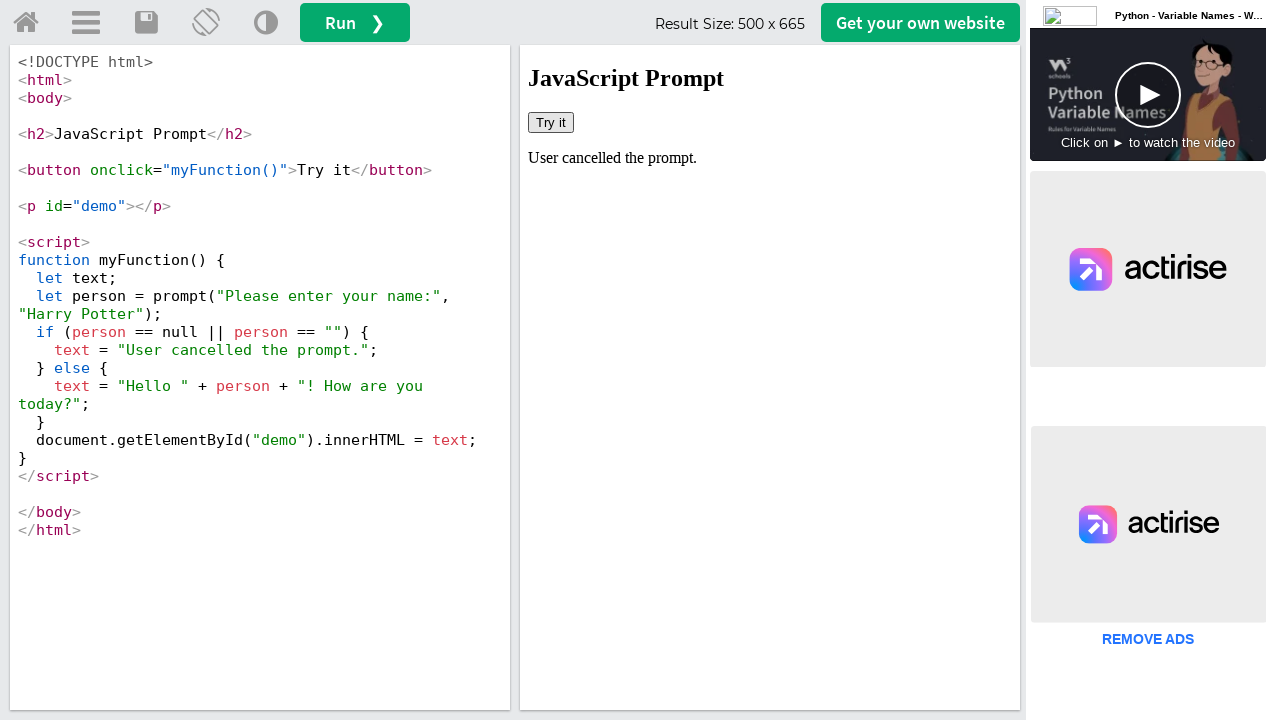

Printed alert dialog message to console
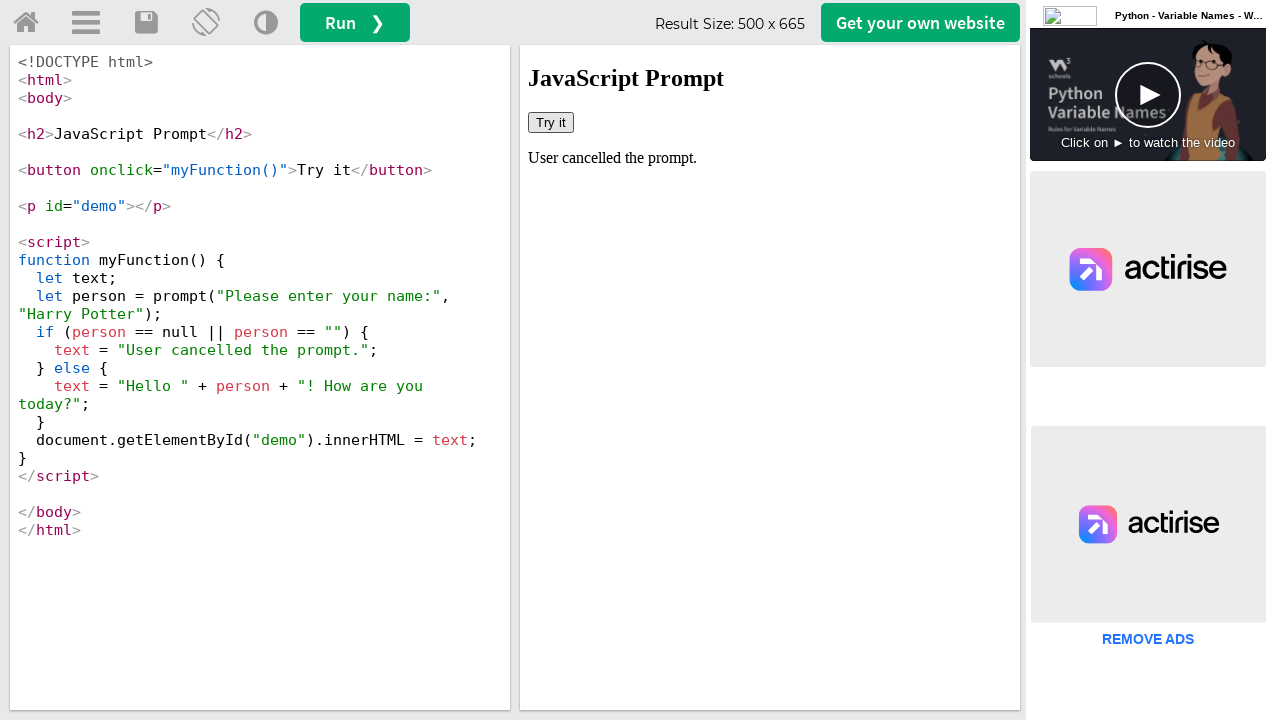

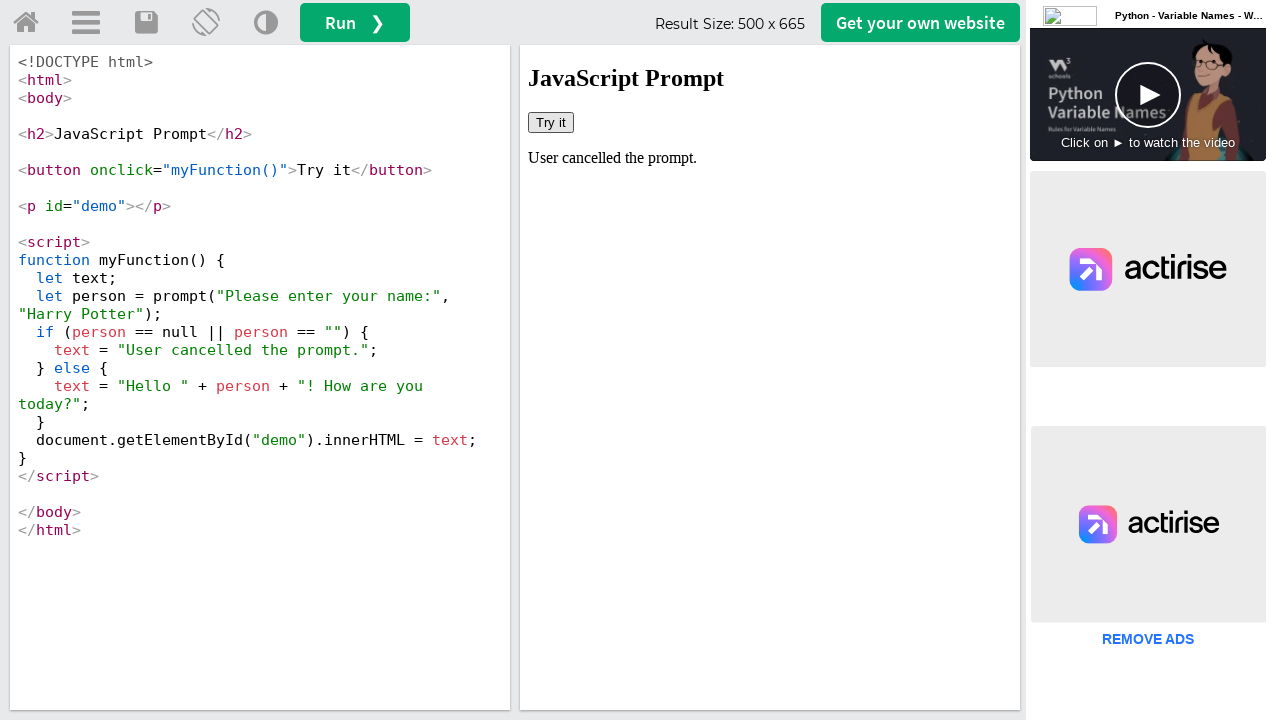